Tests checkbox functionality by clicking on two checkboxes - selecting the first one and deselecting the second one, then verifying their states

Starting URL: https://the-internet.herokuapp.com/checkboxes

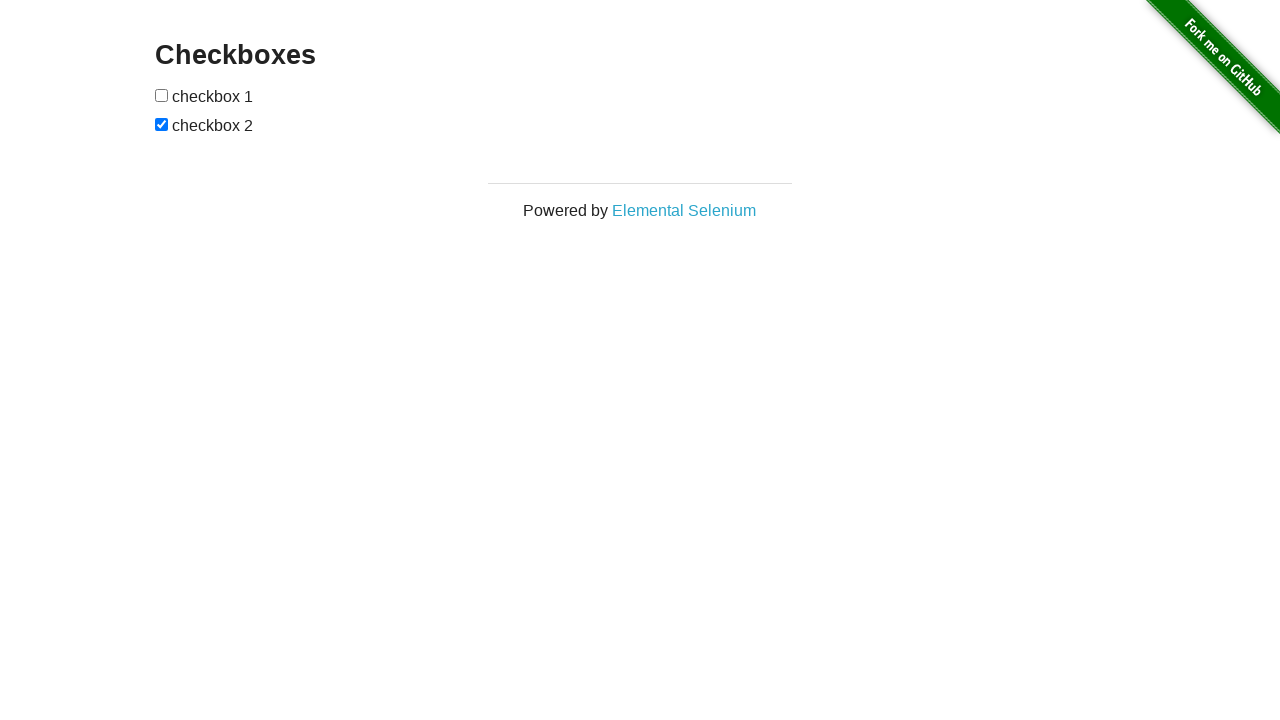

Located all checkboxes on the page
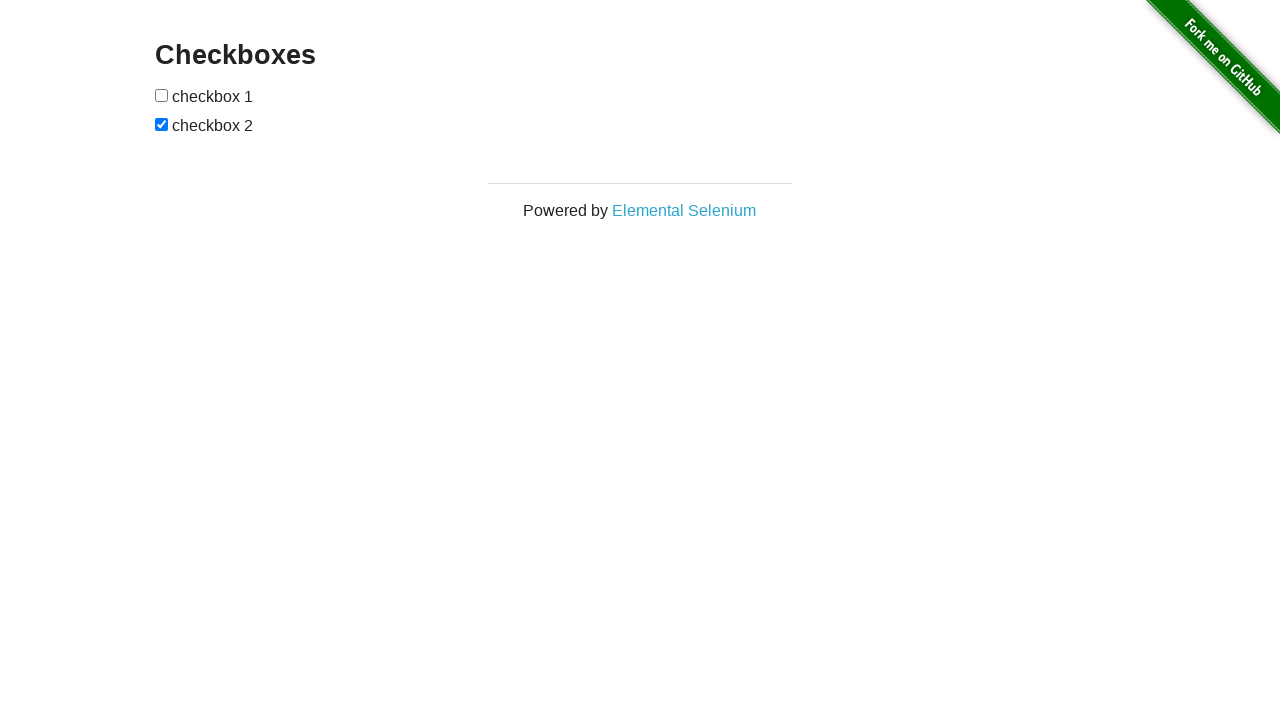

Clicked the first checkbox to select it at (162, 95) on input[type='checkbox'] >> nth=0
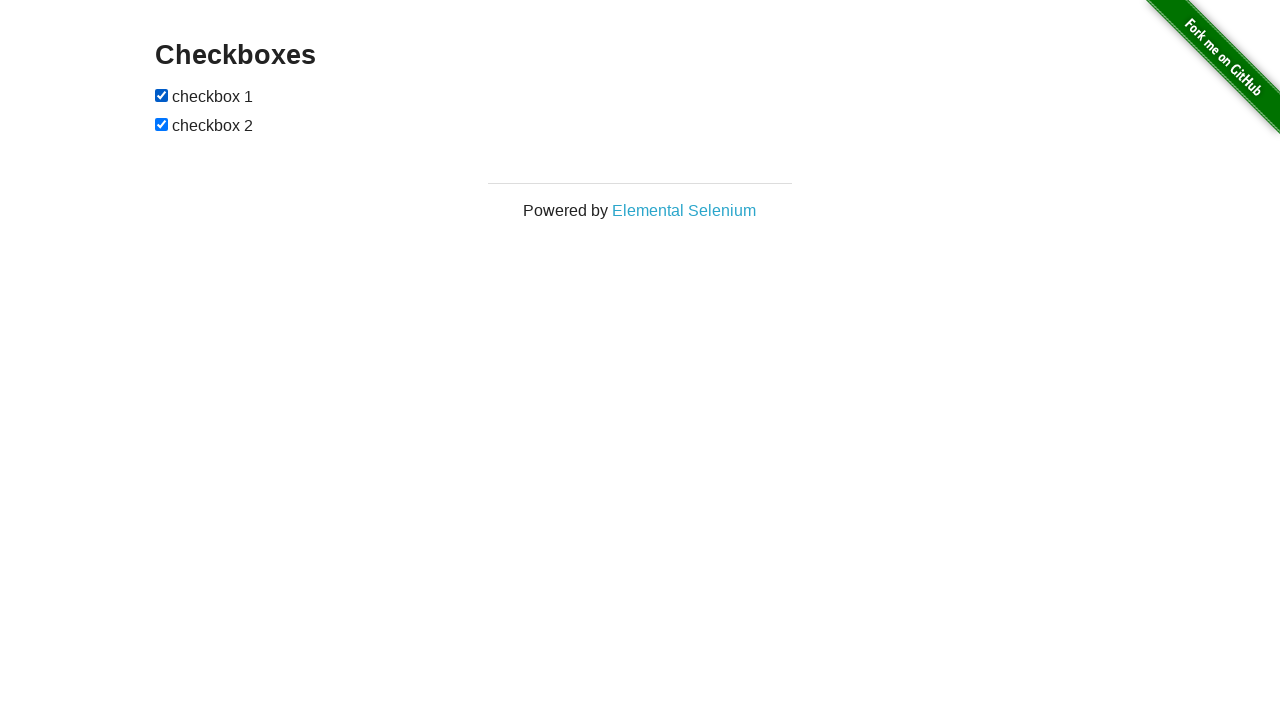

Verified that the first checkbox is selected
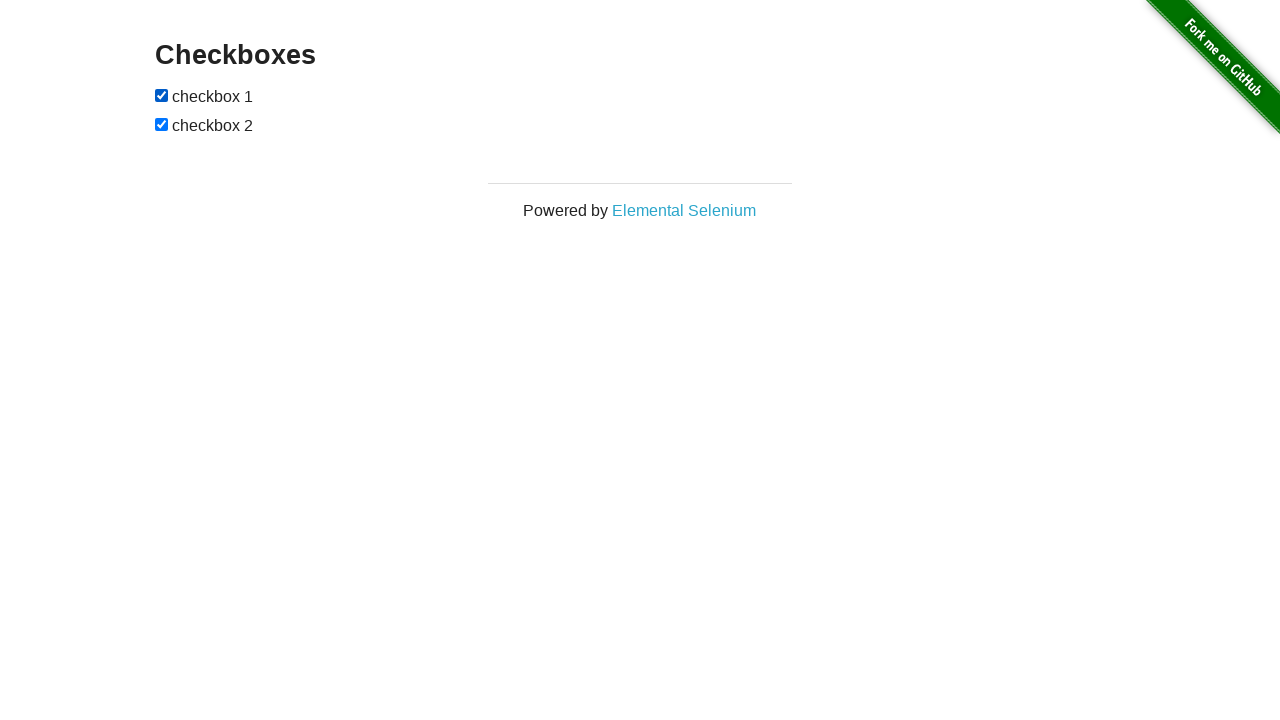

Clicked the second checkbox to deselect it at (162, 124) on input[type='checkbox'] >> nth=1
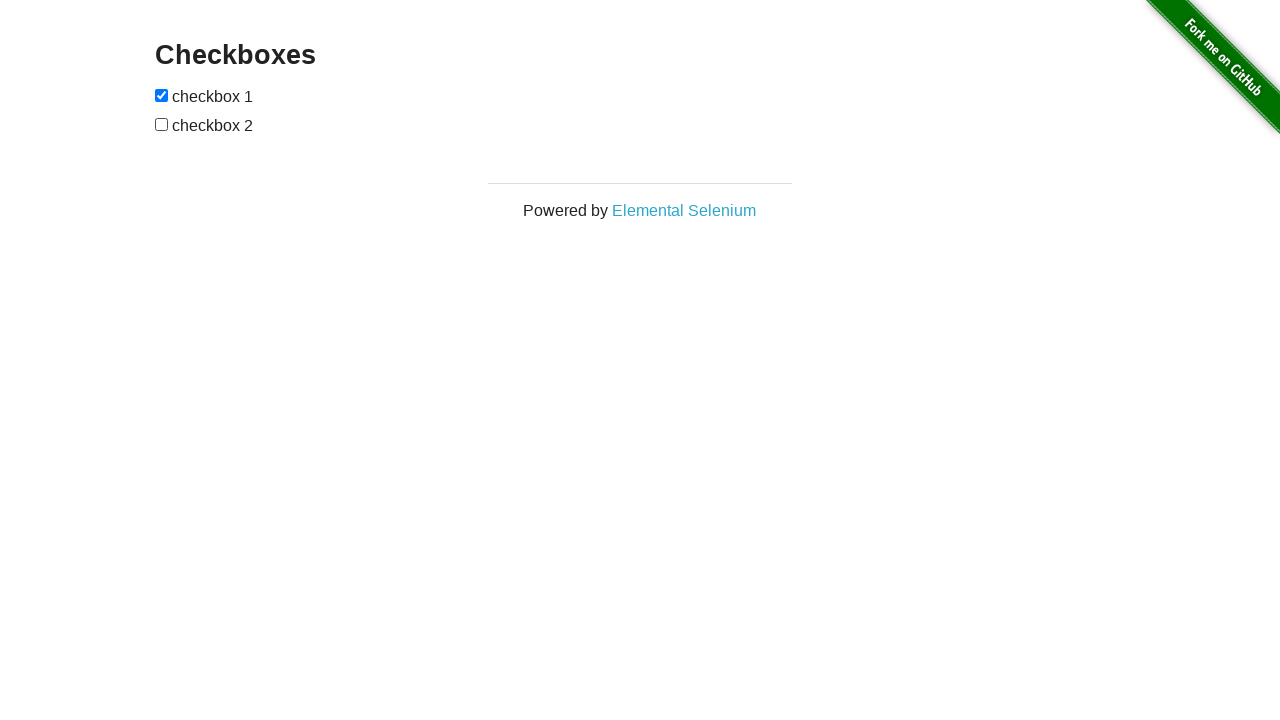

Verified that the second checkbox is deselected
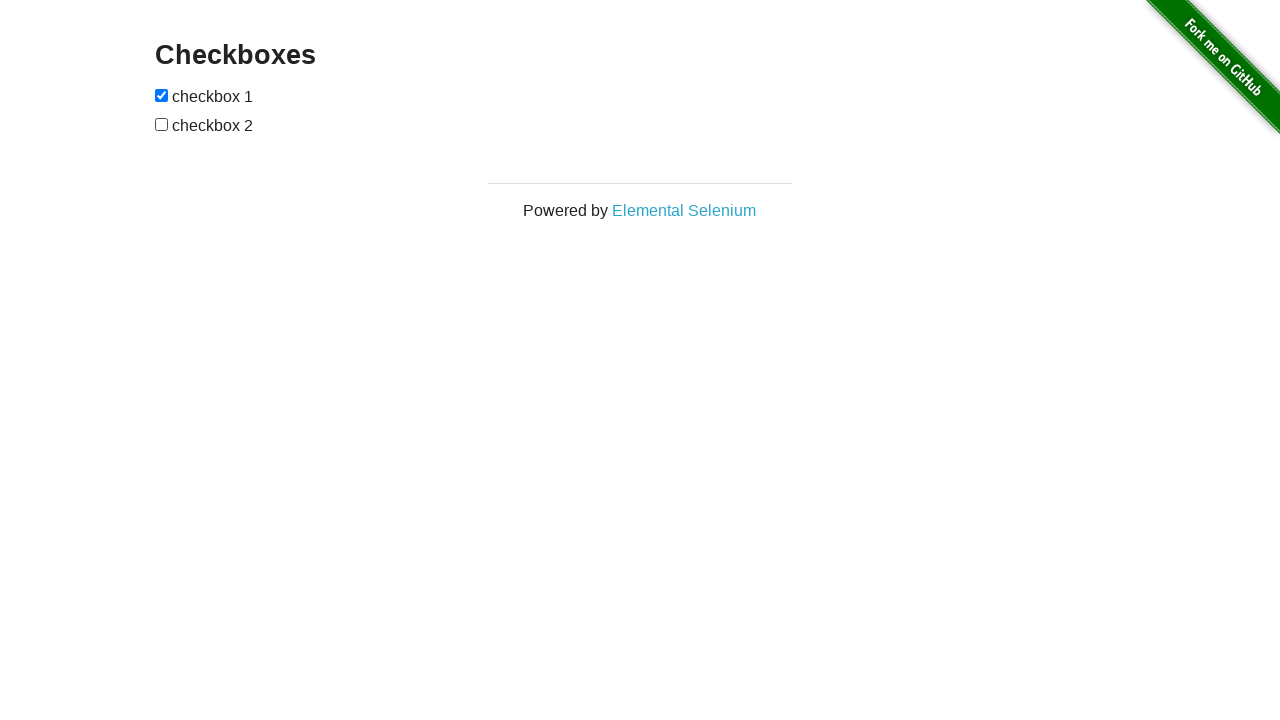

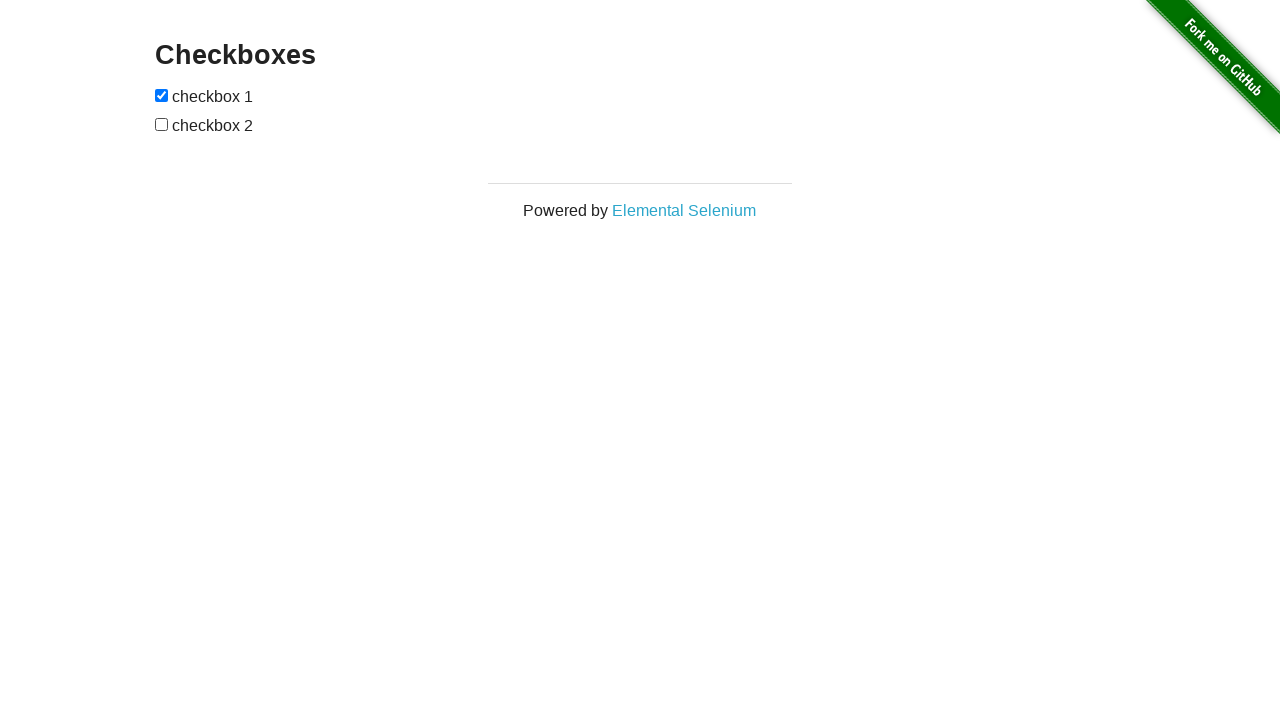